Navigates to Google Translate with pre-filled source language (English), target language (French), and phrase to translate, then waits for the translation result to appear.

Starting URL: https://translate.google.co.in/#view=home&op=translate&sl=en&tl=fr&text=Hello%20world

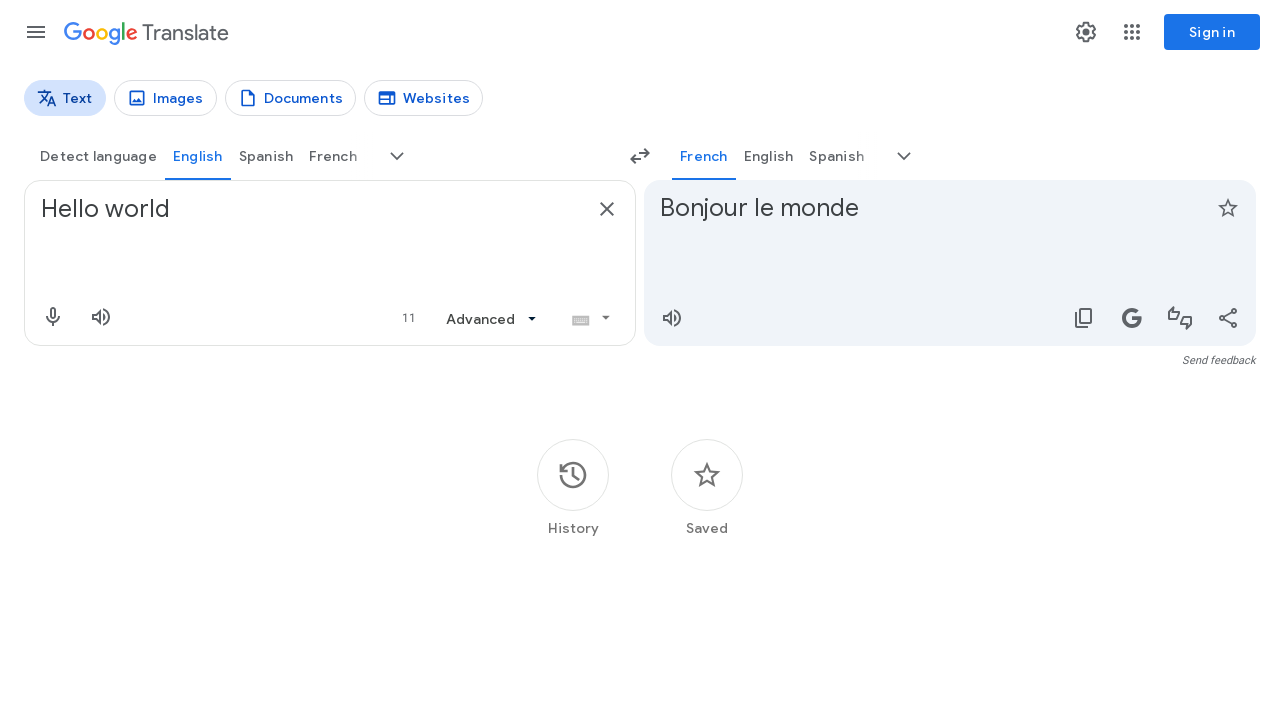

Navigated to Google Translate with pre-filled English source, French target, and 'Hello world' phrase
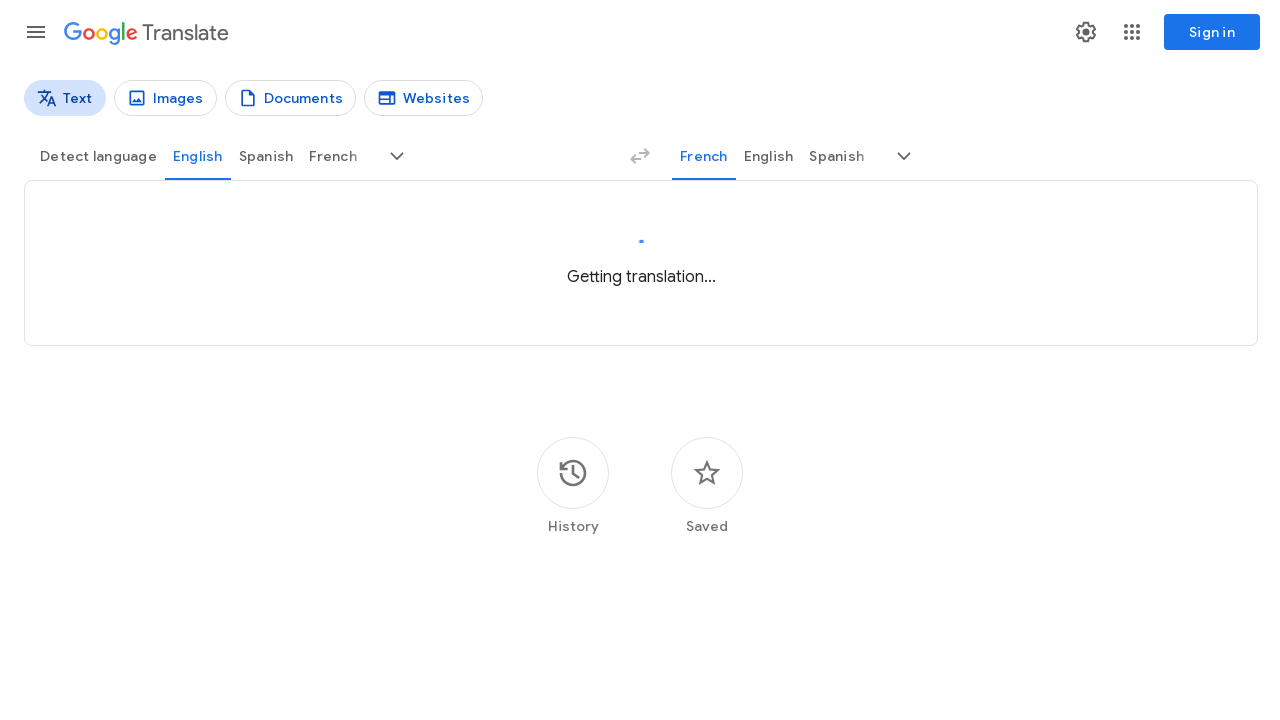

Translation result element appeared on the page
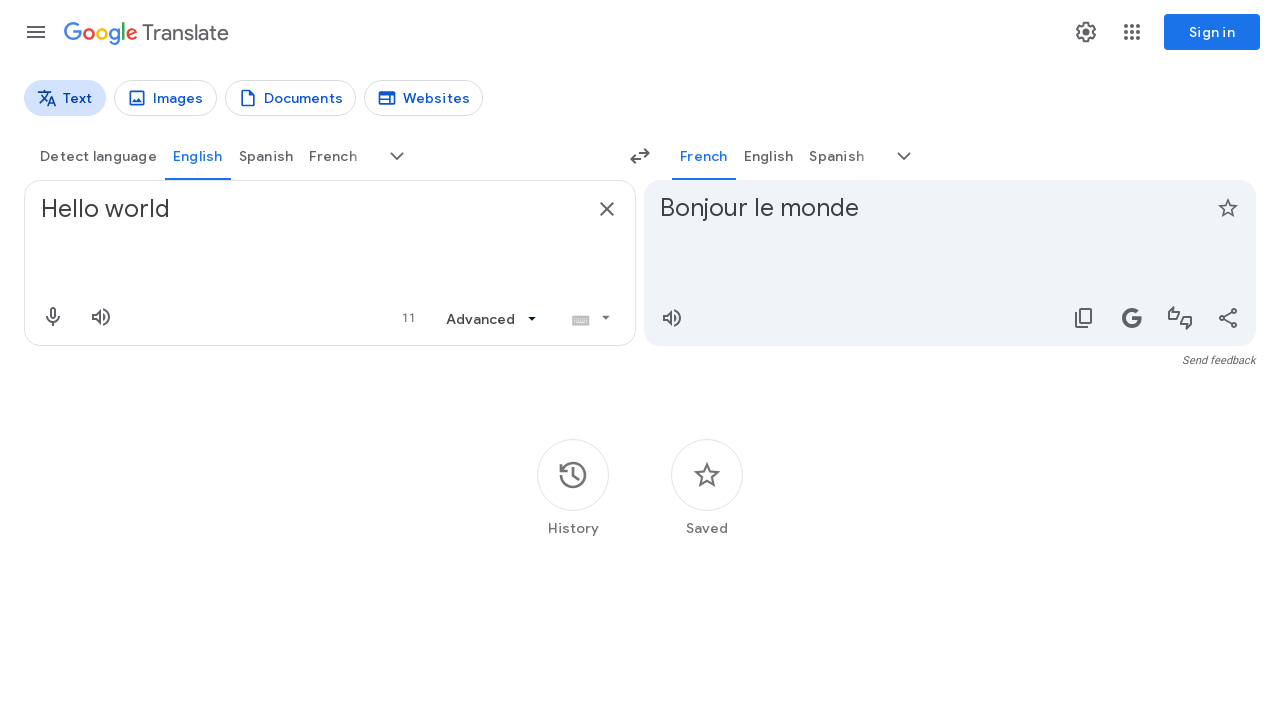

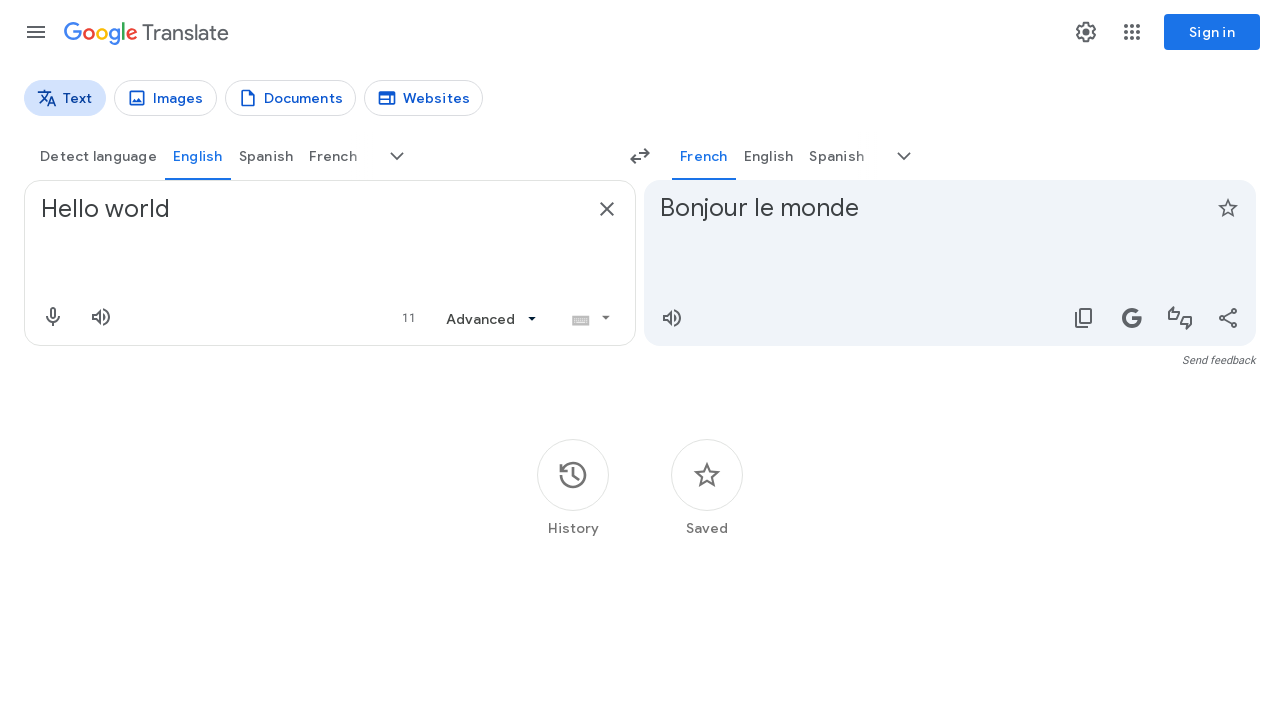